Tests drag-and-drop functionality on the jQuery UI demo page by switching to an iframe and dragging an element from a source to a target location.

Starting URL: https://jqueryui.com/droppable/

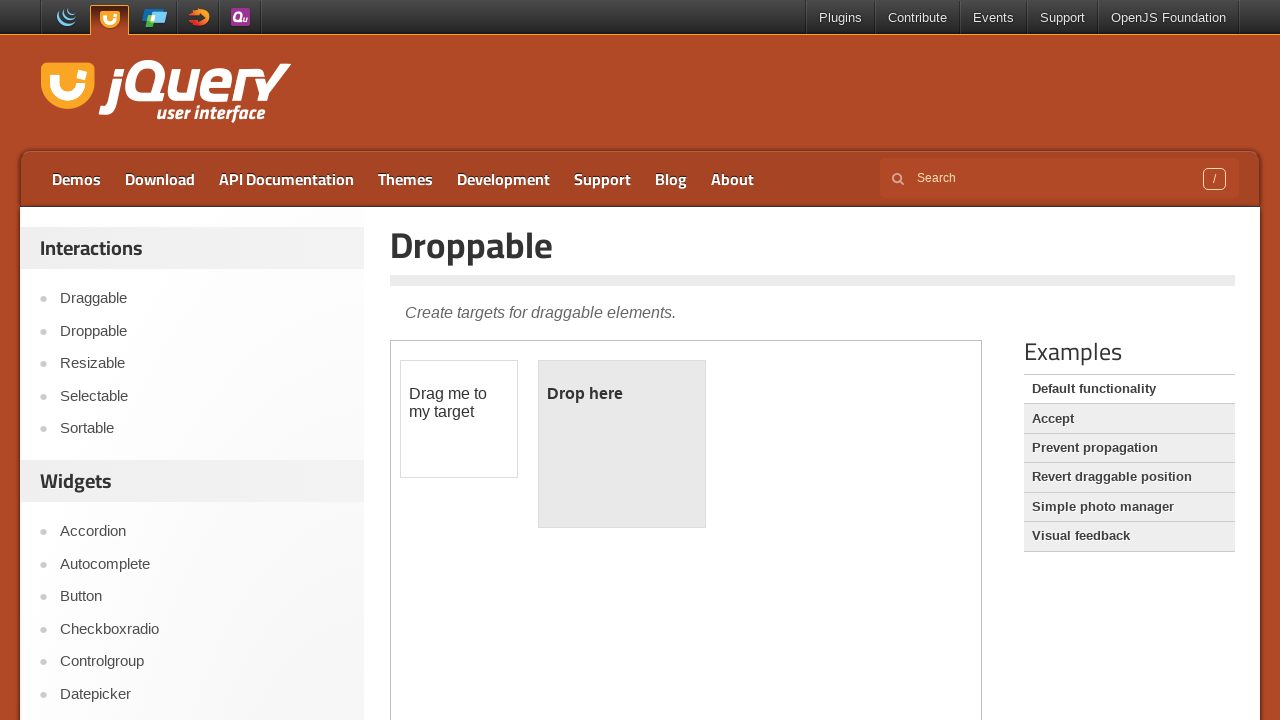

Located the demo iframe for drag-and-drop test
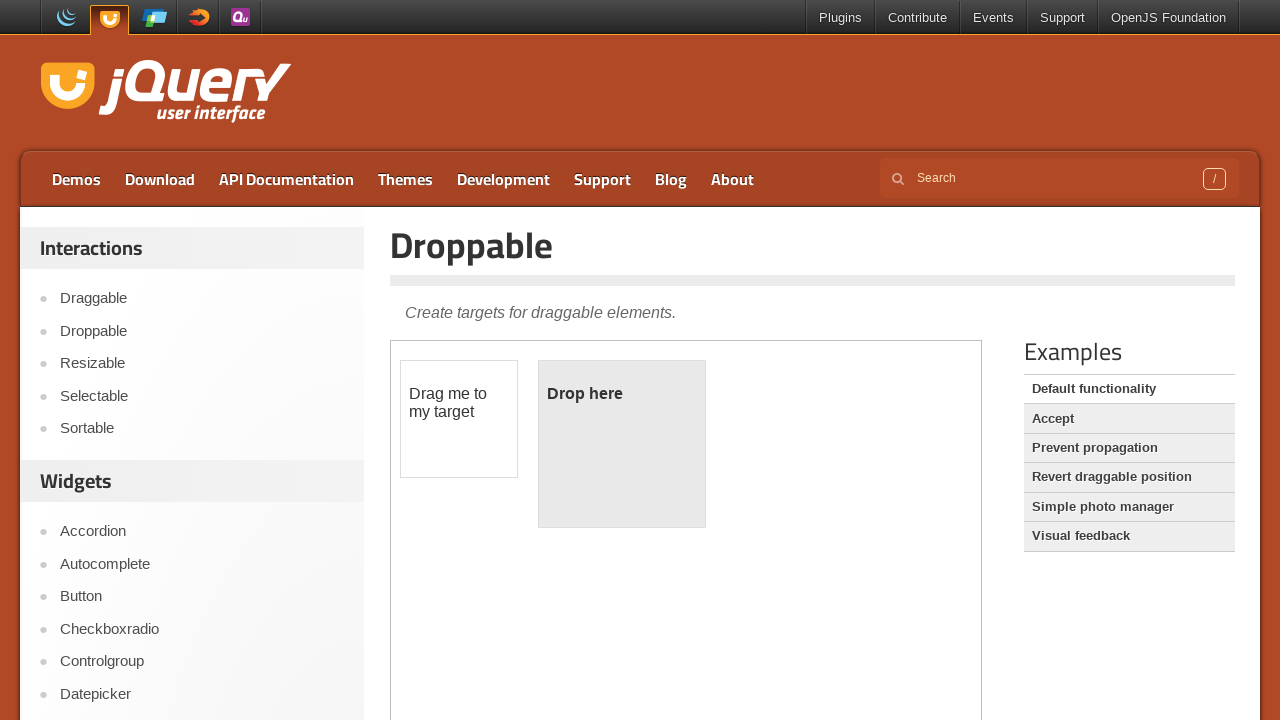

Clicked on the draggable element at (459, 419) on iframe.demo-frame >> internal:control=enter-frame >> #draggable
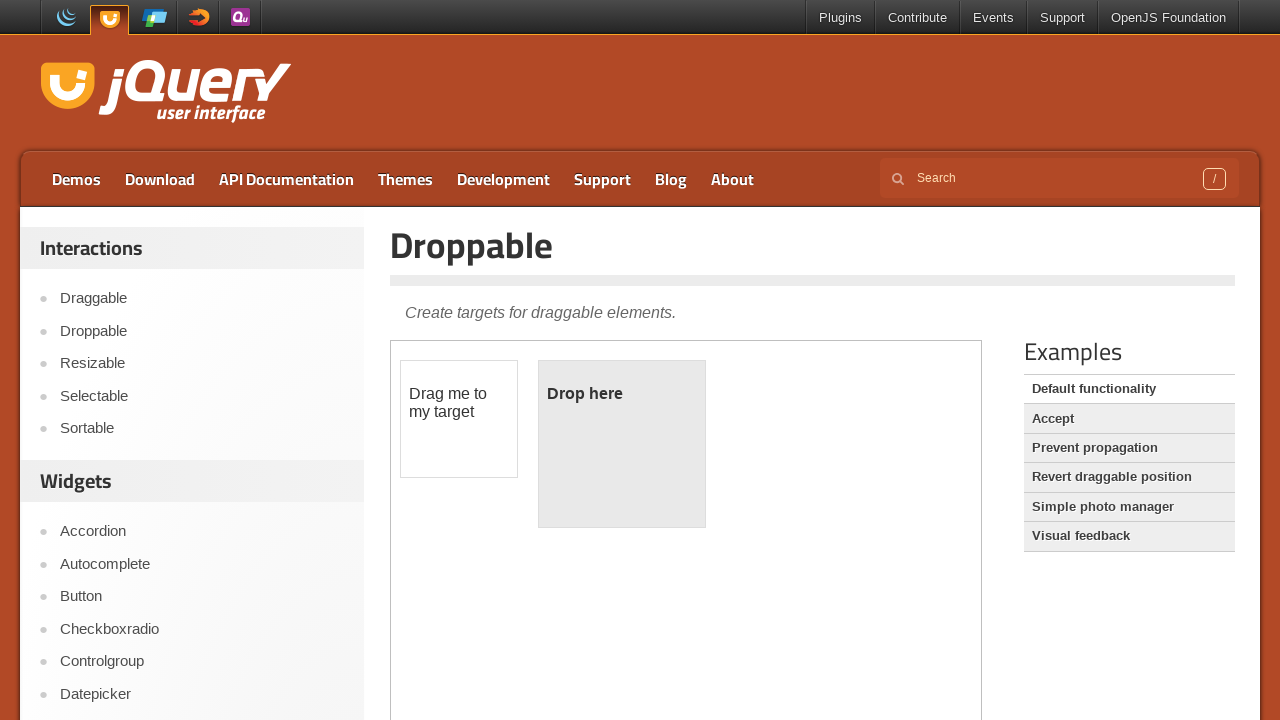

Dragged element from source to target location at (622, 444)
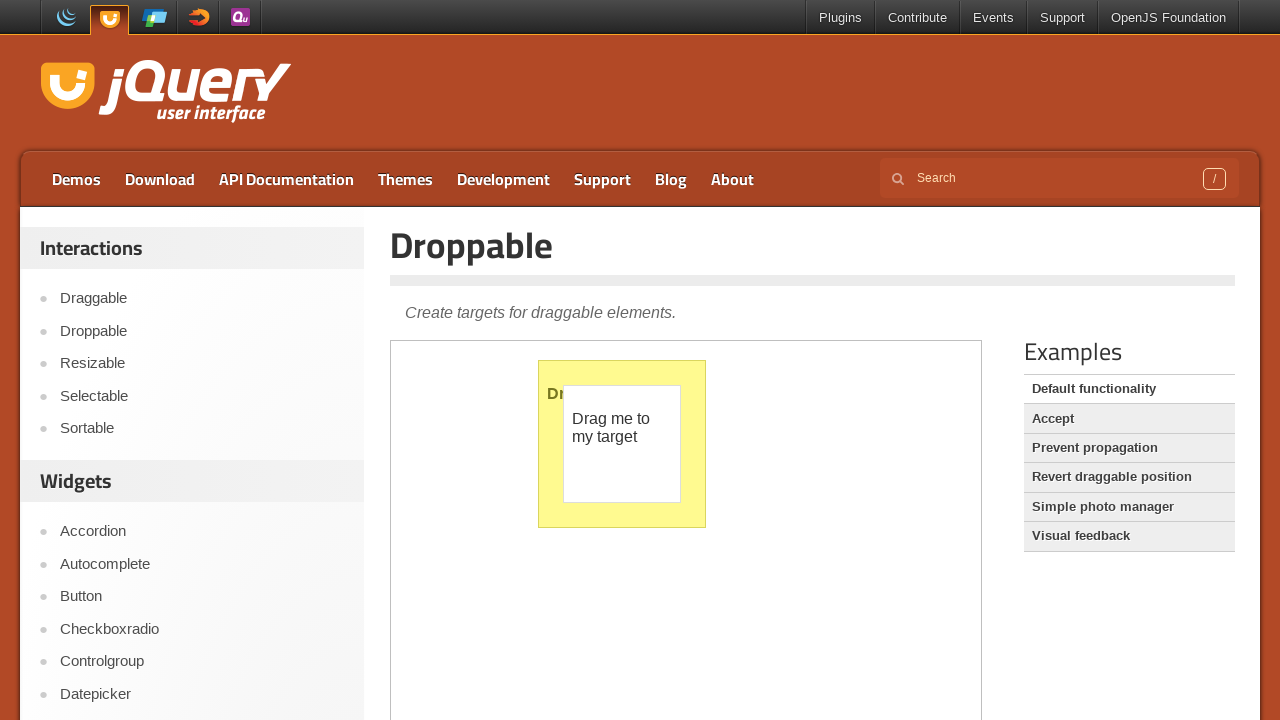

Verified drop was successful - droppable element now displays 'Dropped!' text
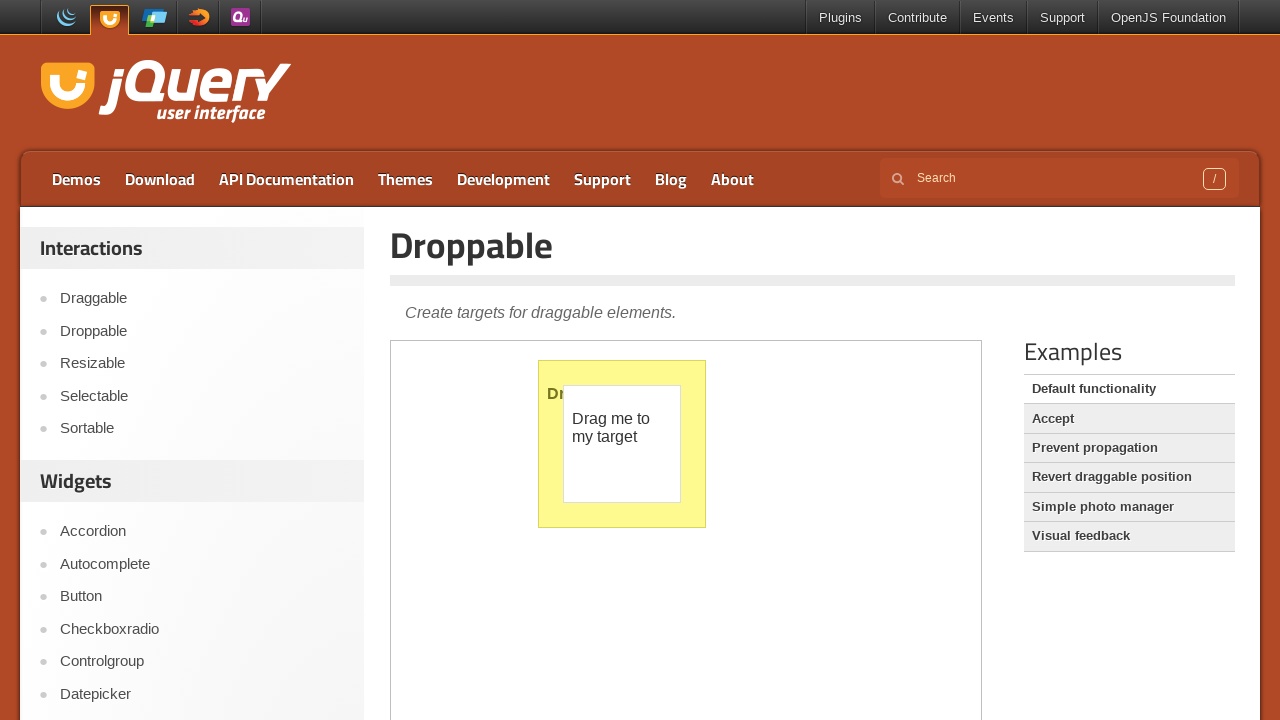

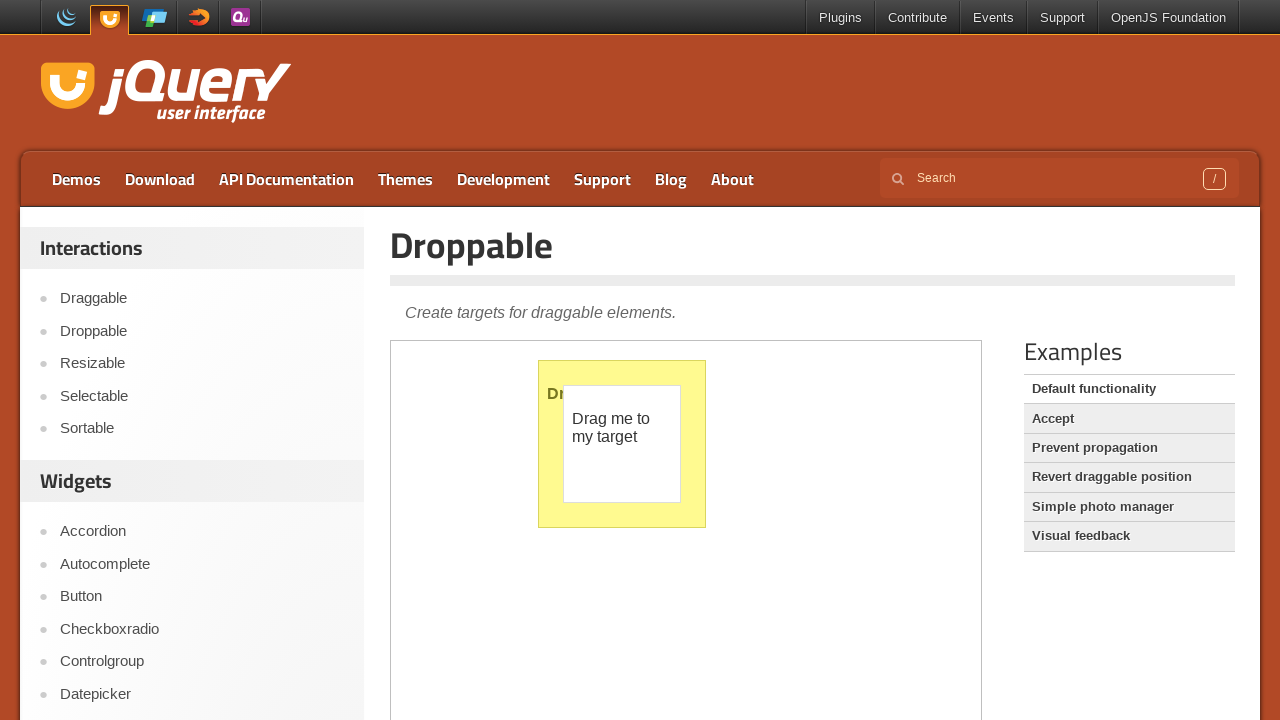